Tests adding todo items to the list by filling the input field and pressing Enter for multiple items

Starting URL: https://demo.playwright.dev/todomvc

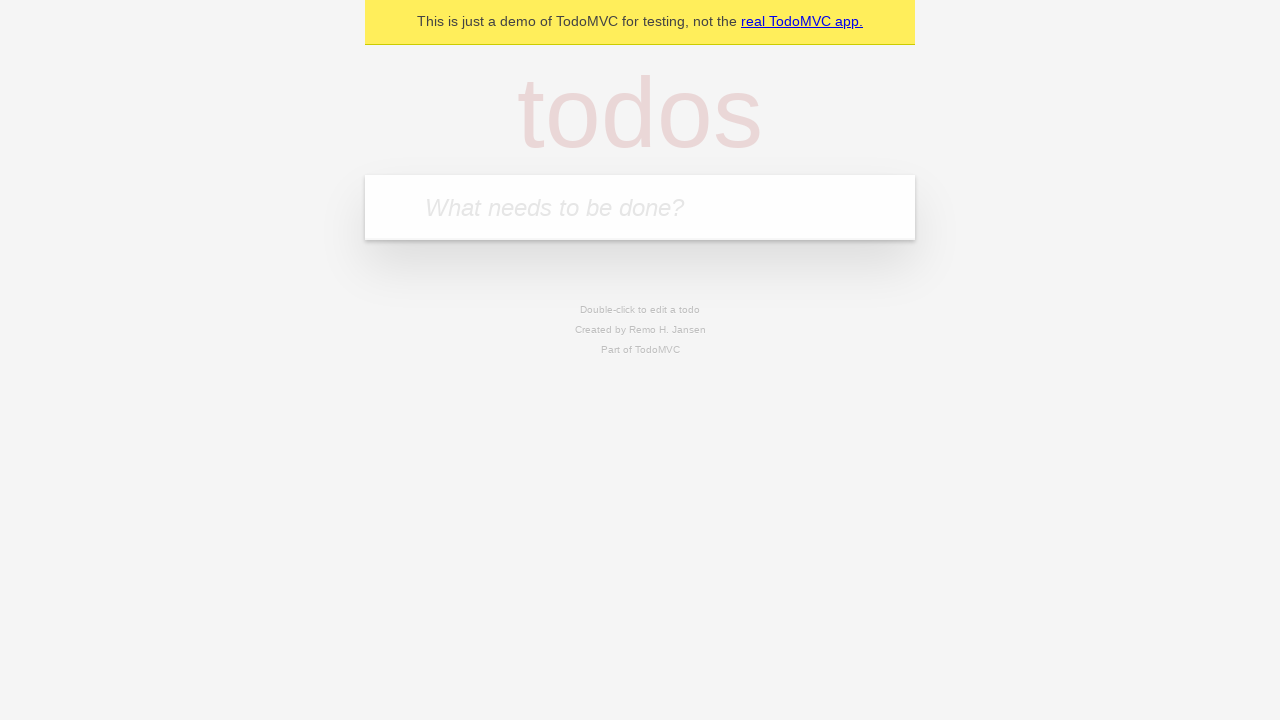

Filled todo input field with 'buy some cheese' on internal:attr=[placeholder="What needs to be done?"i]
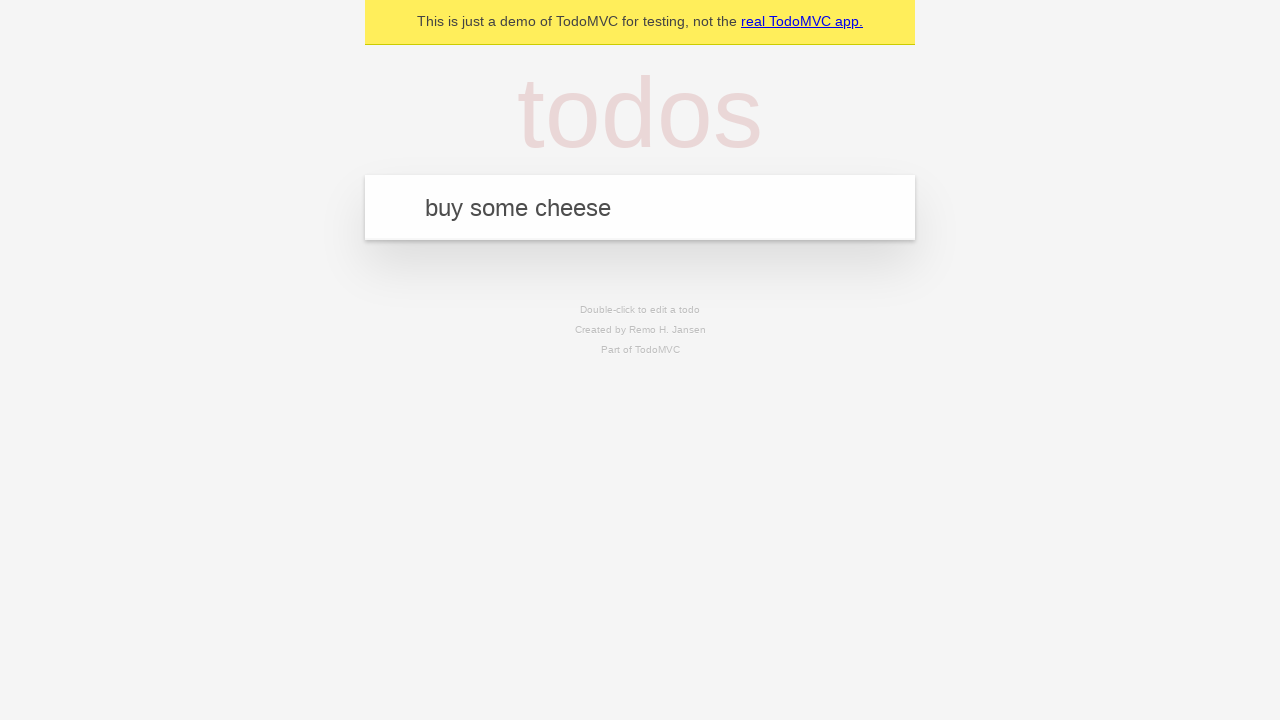

Pressed Enter to add first todo item on internal:attr=[placeholder="What needs to be done?"i]
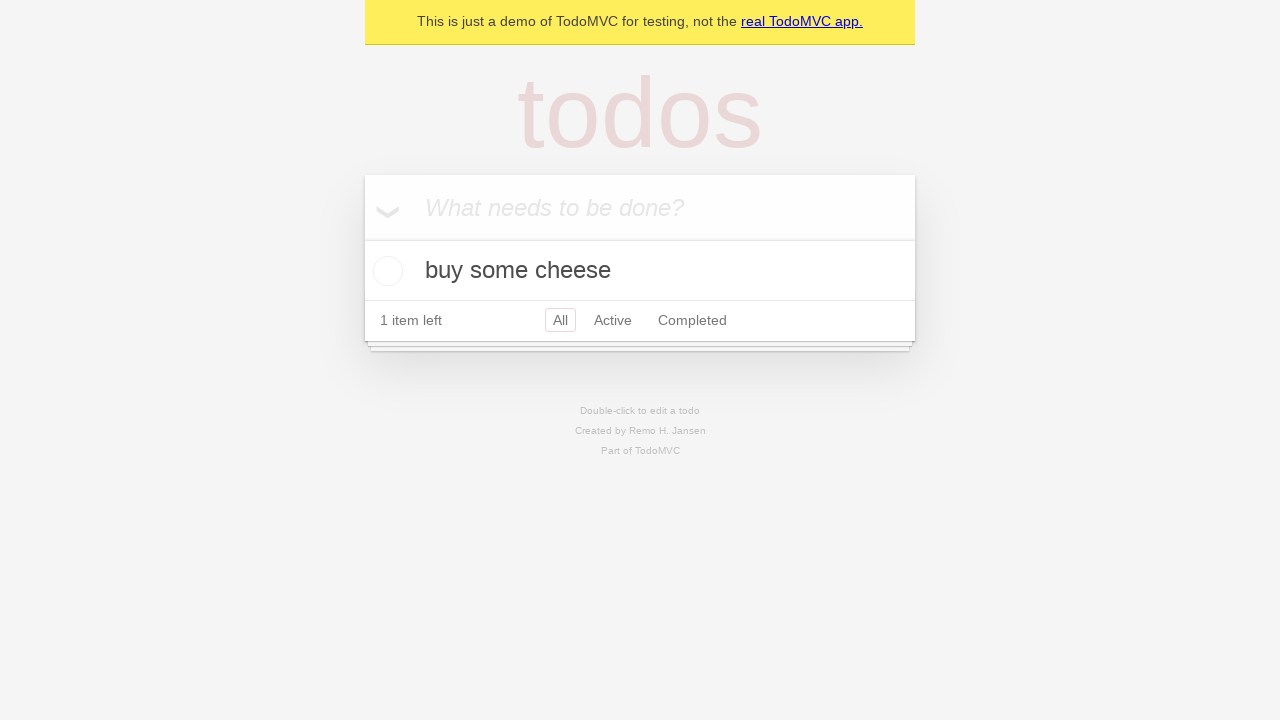

First todo item appeared in the list
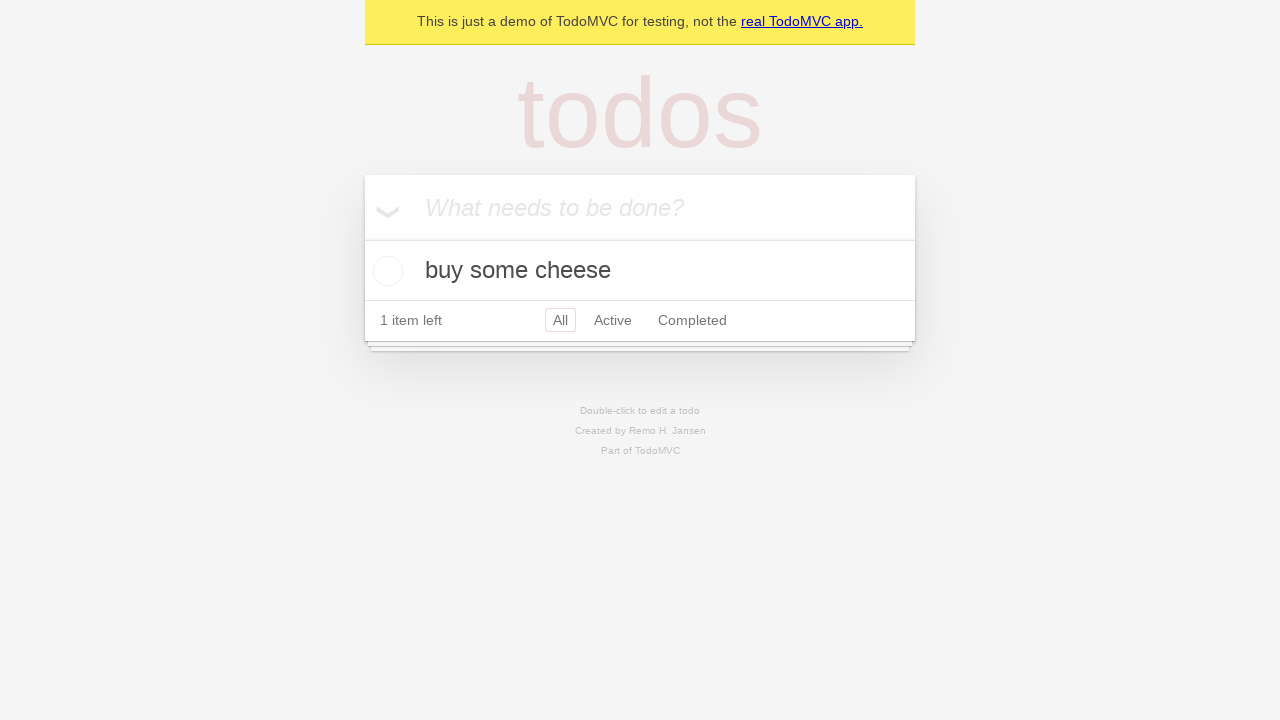

Filled todo input field with 'feed the cat' on internal:attr=[placeholder="What needs to be done?"i]
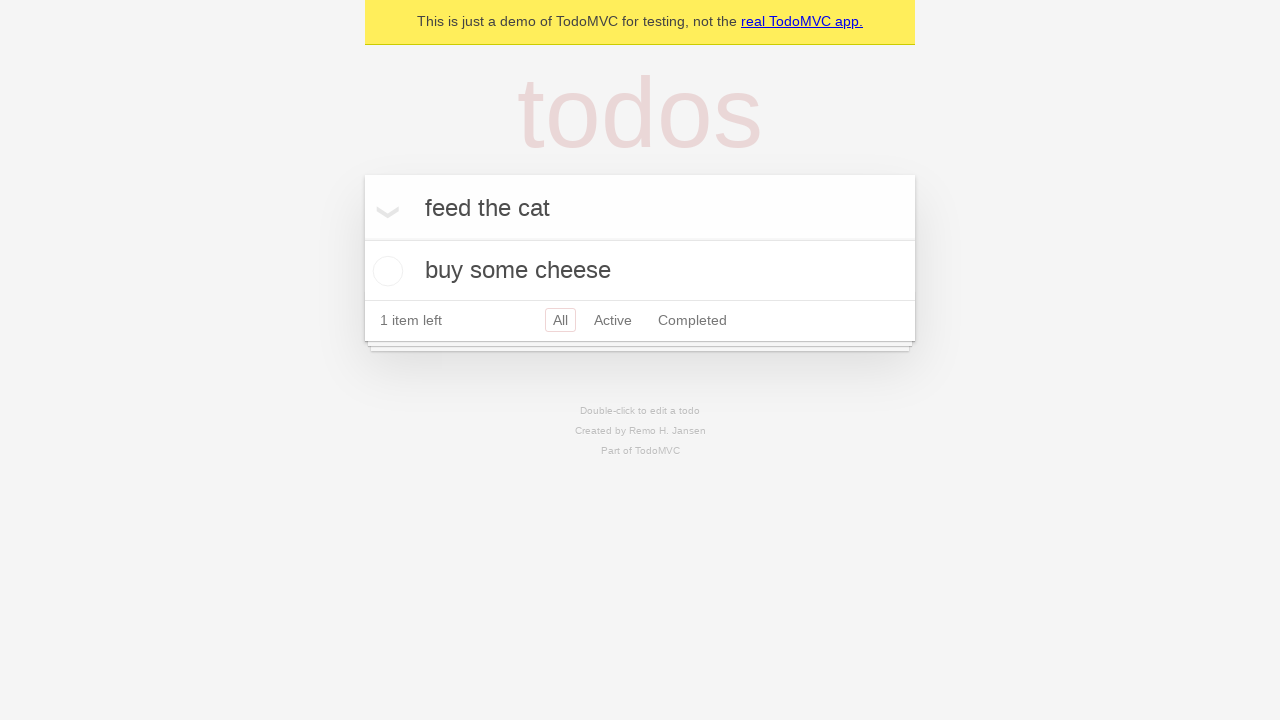

Pressed Enter to add second todo item on internal:attr=[placeholder="What needs to be done?"i]
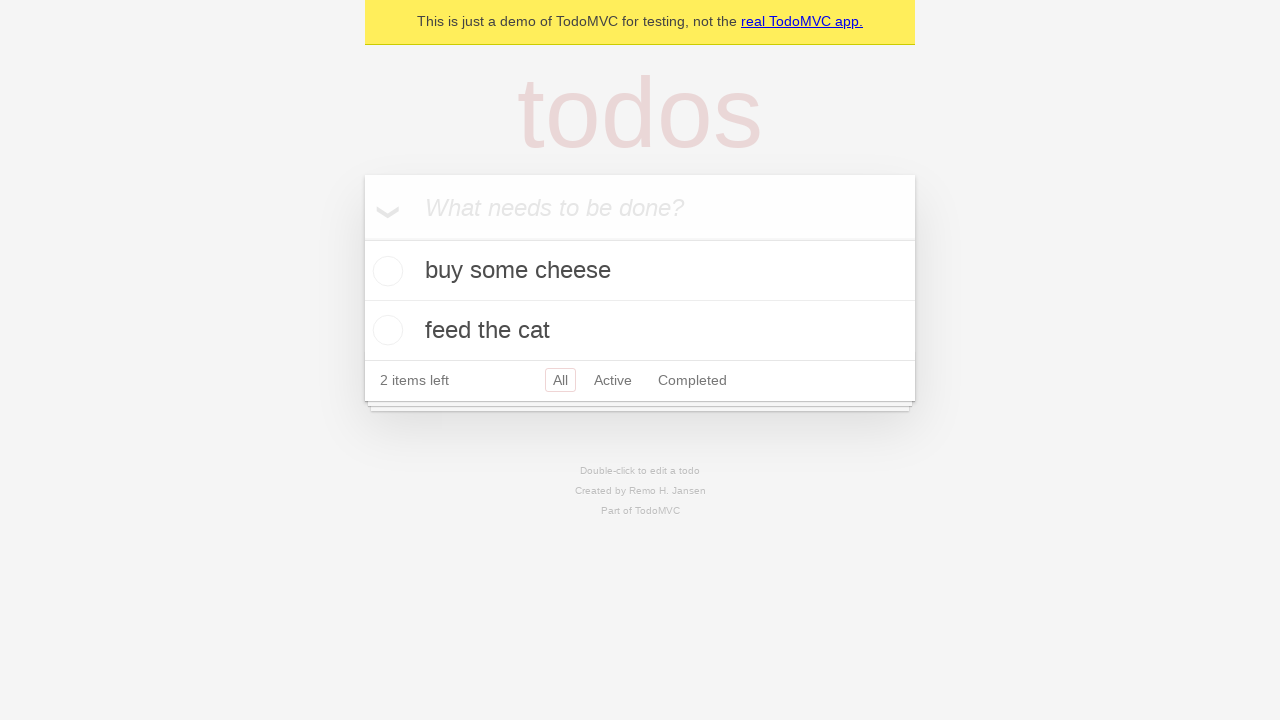

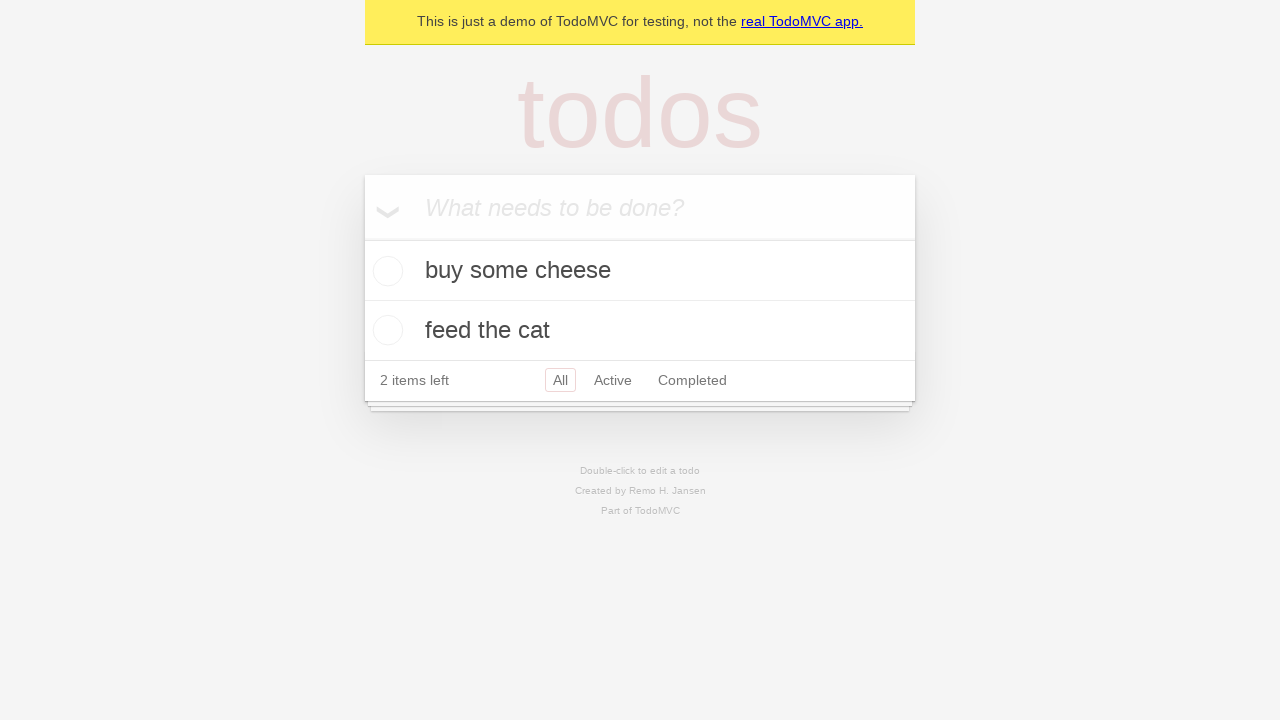